Tests navigation to Nokia Lumia product page and verifies the price displayed

Starting URL: https://www.demoblaze.com/

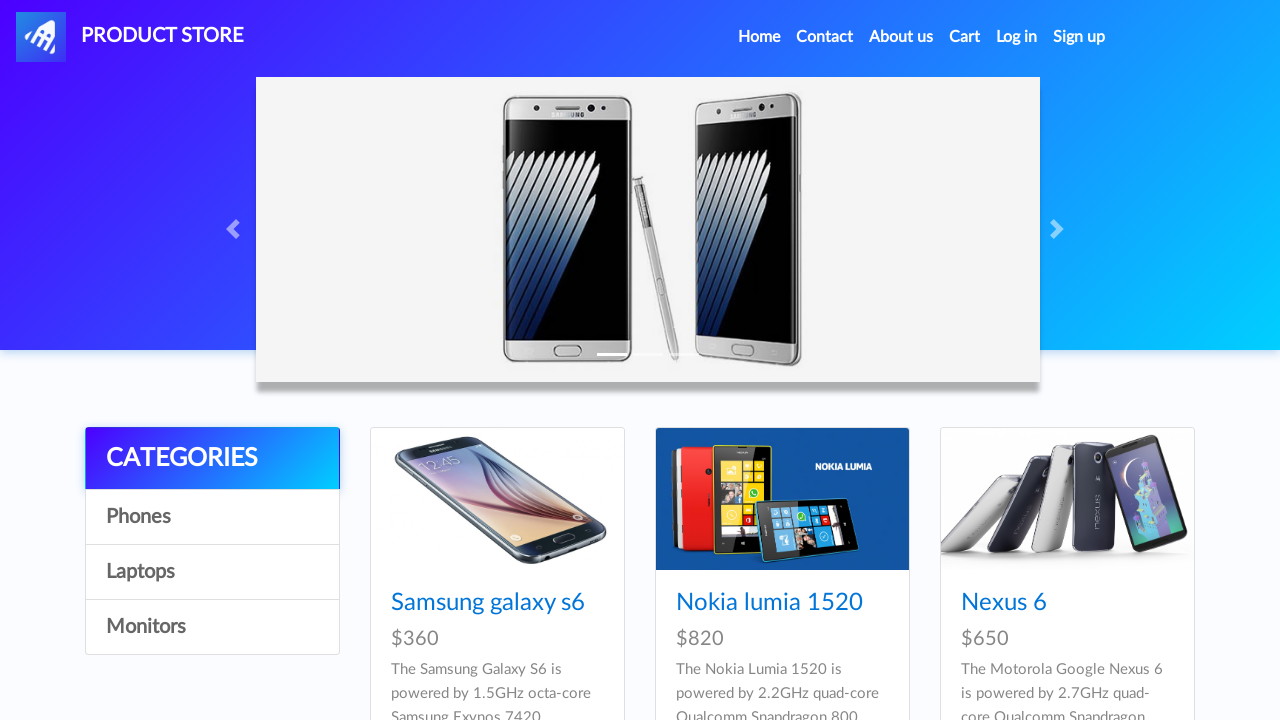

Clicked on Nokia Lumia 1520 product link at (782, 499) on div a[href='prod.html?idp_=2']
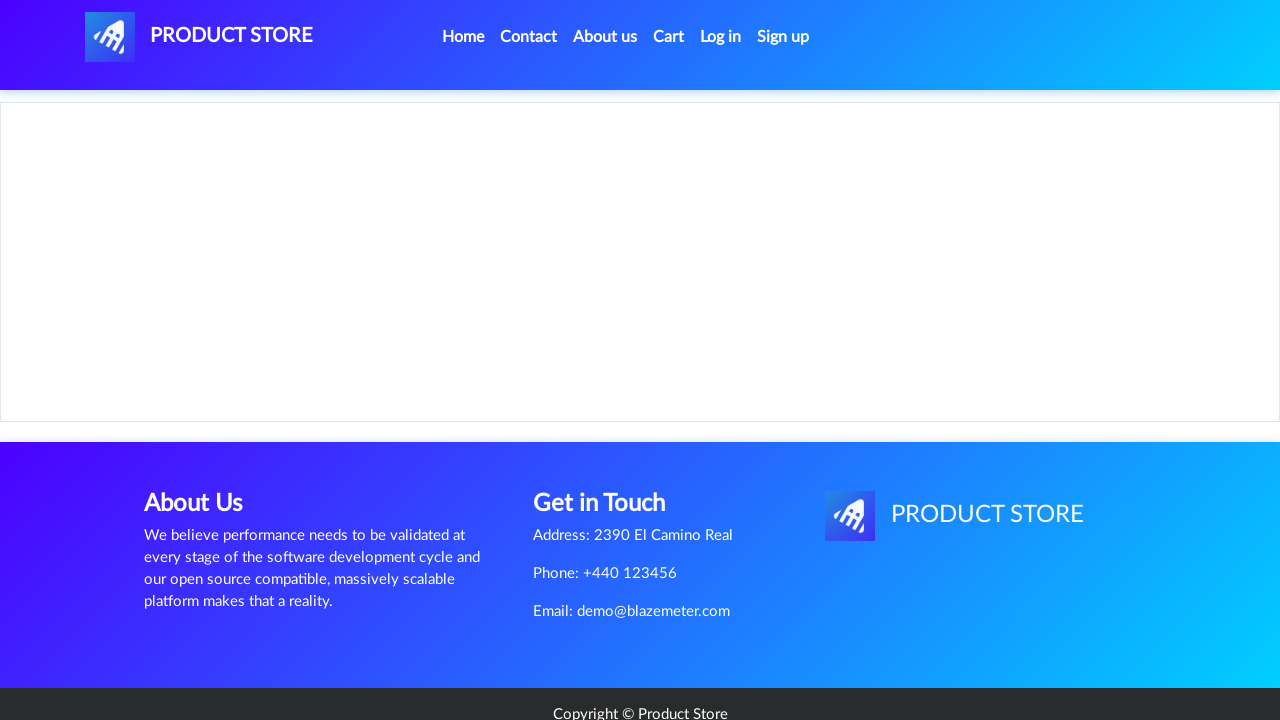

Verified Nokia Lumia price of $820 is displayed
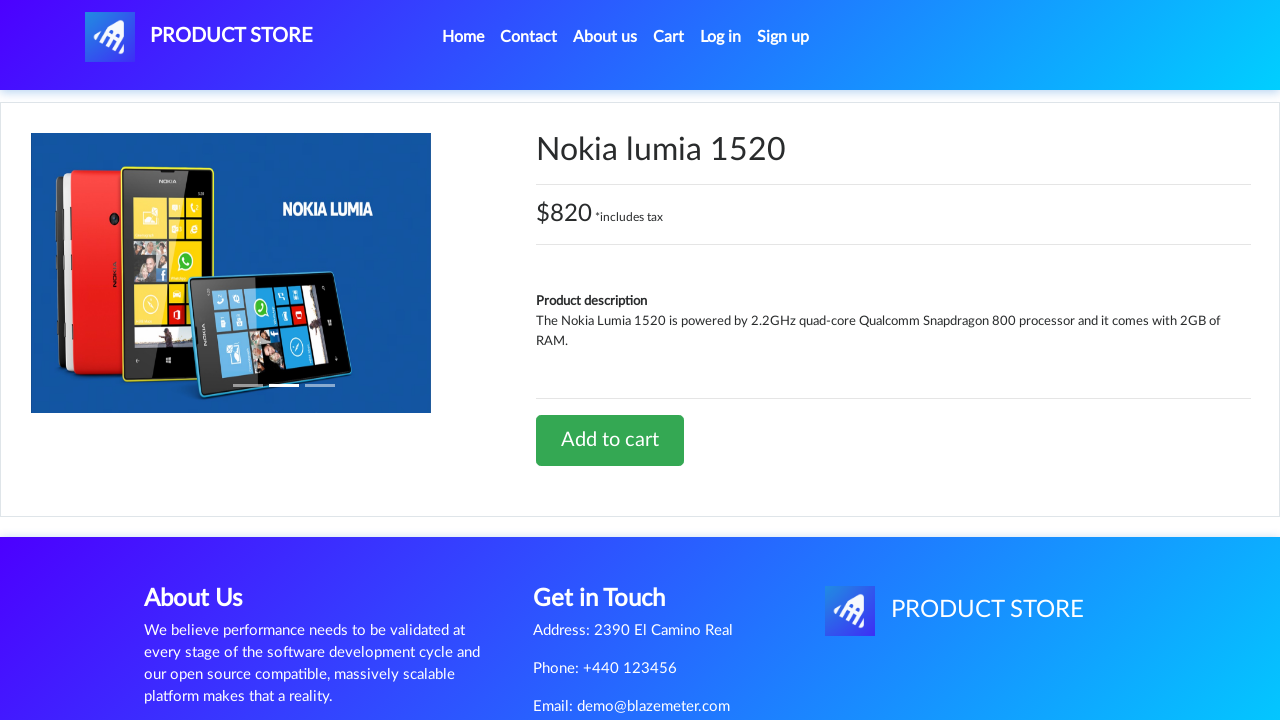

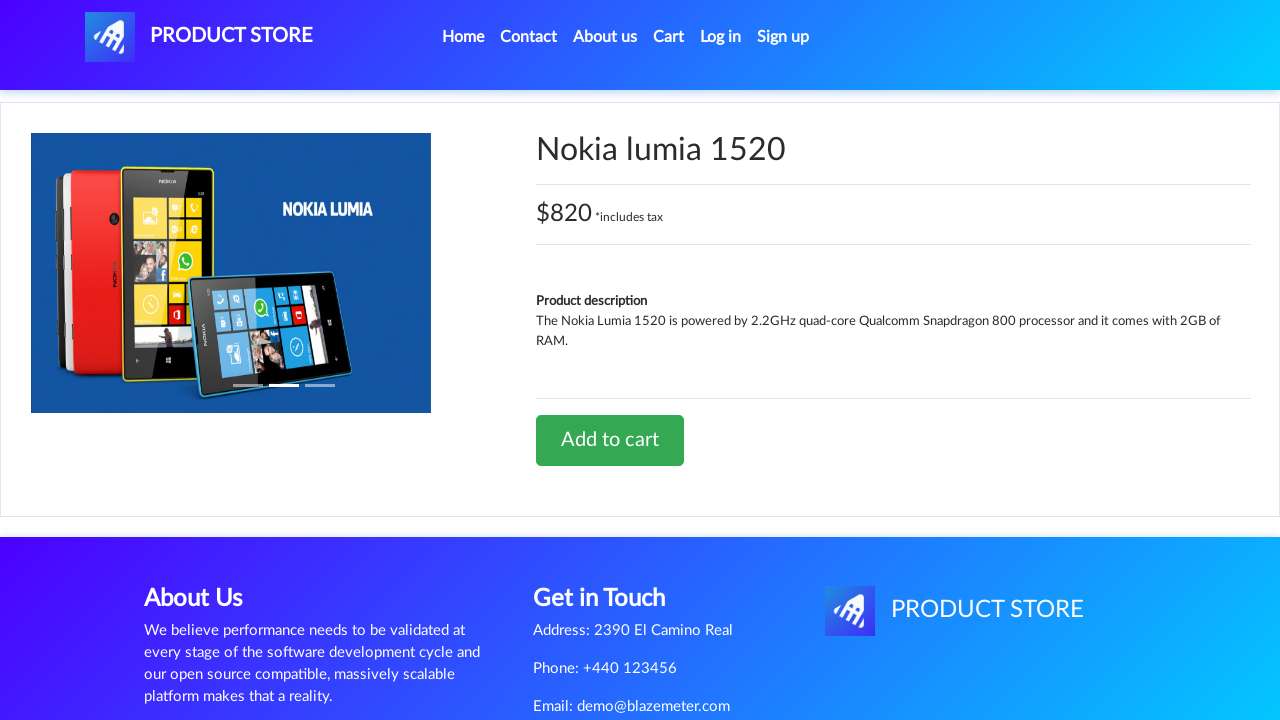